Tests that the login submit button is clickable on the CMS portal page by clicking the login button element

Starting URL: https://portaldev.cms.gov/portal/

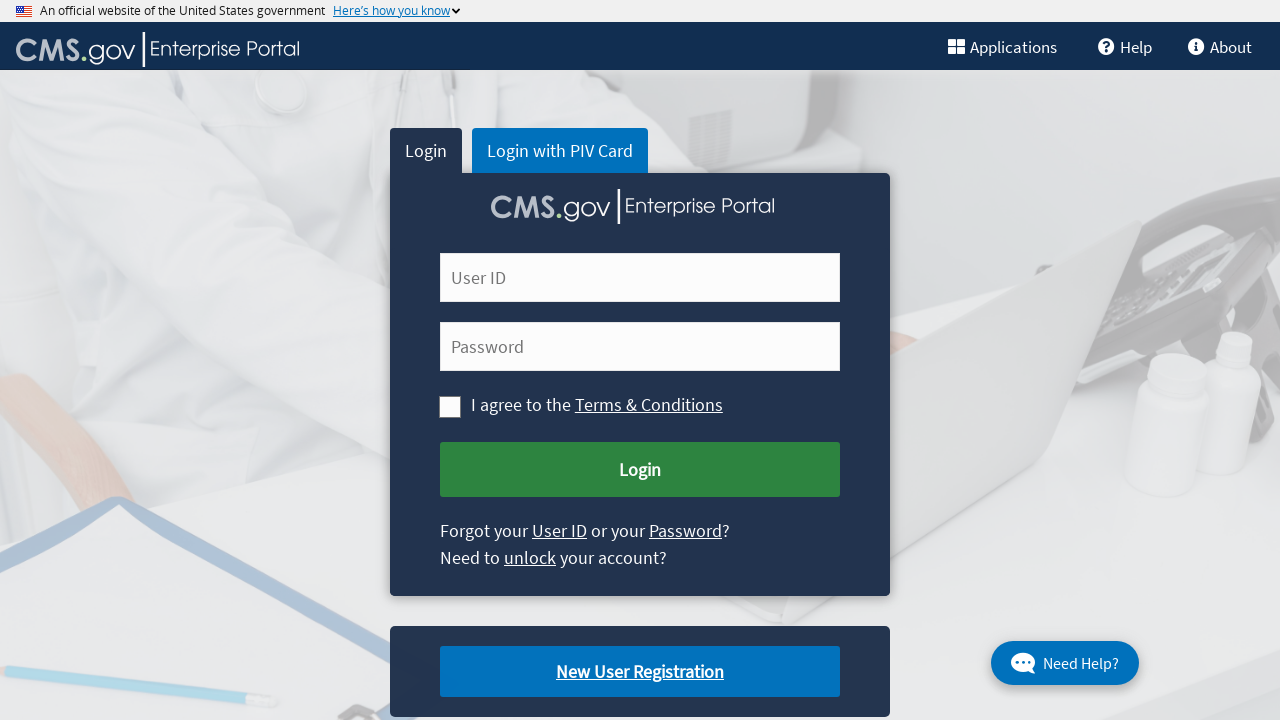

Navigated to CMS portal login page
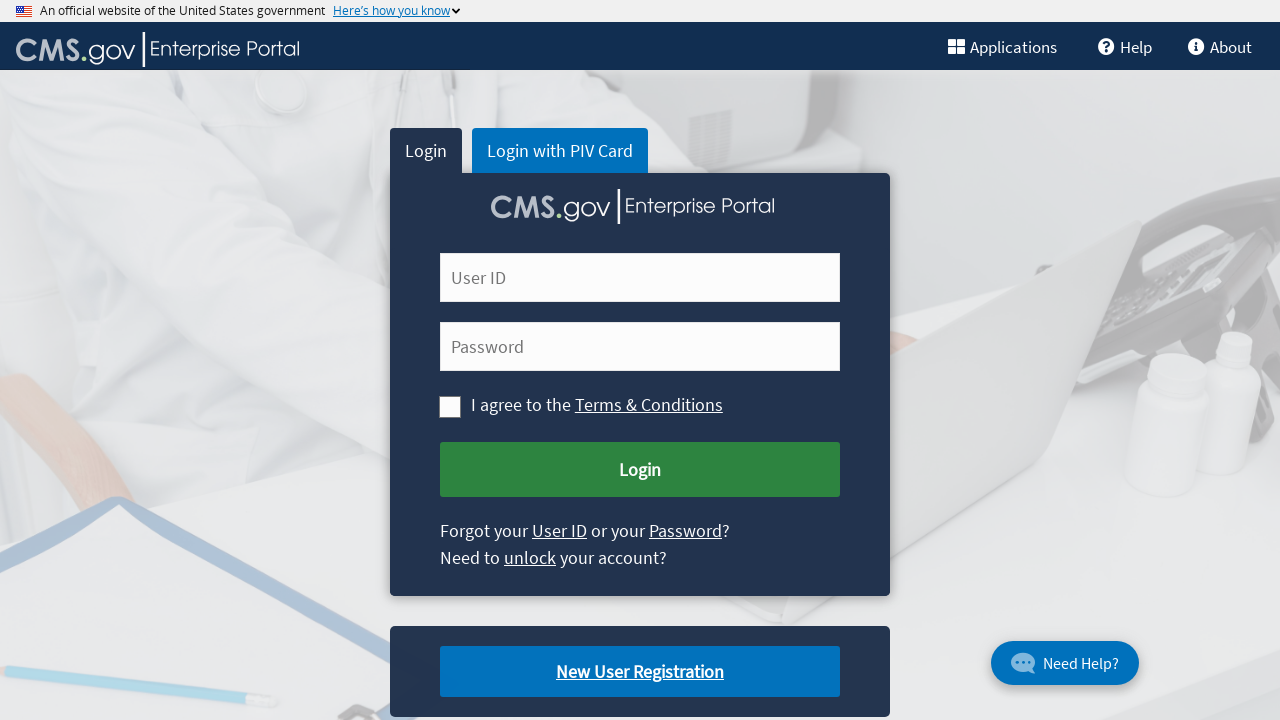

Clicked the login submit button at (640, 470) on #cms-login-submit
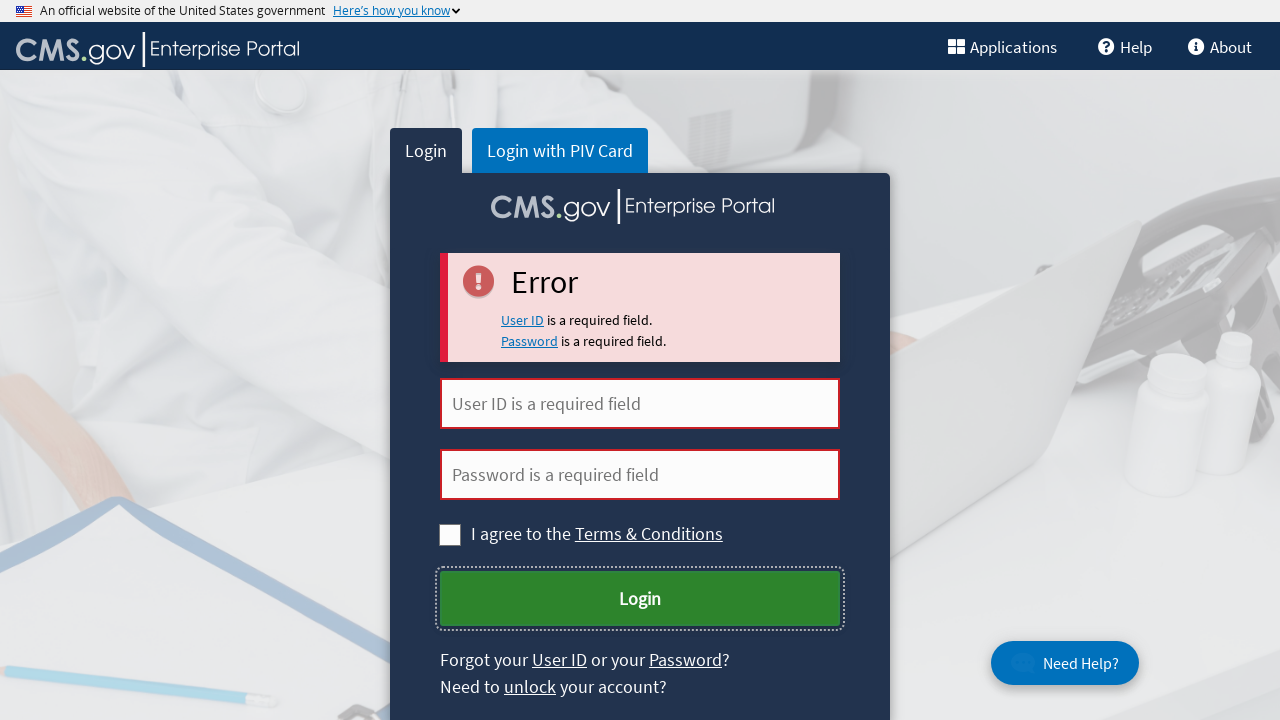

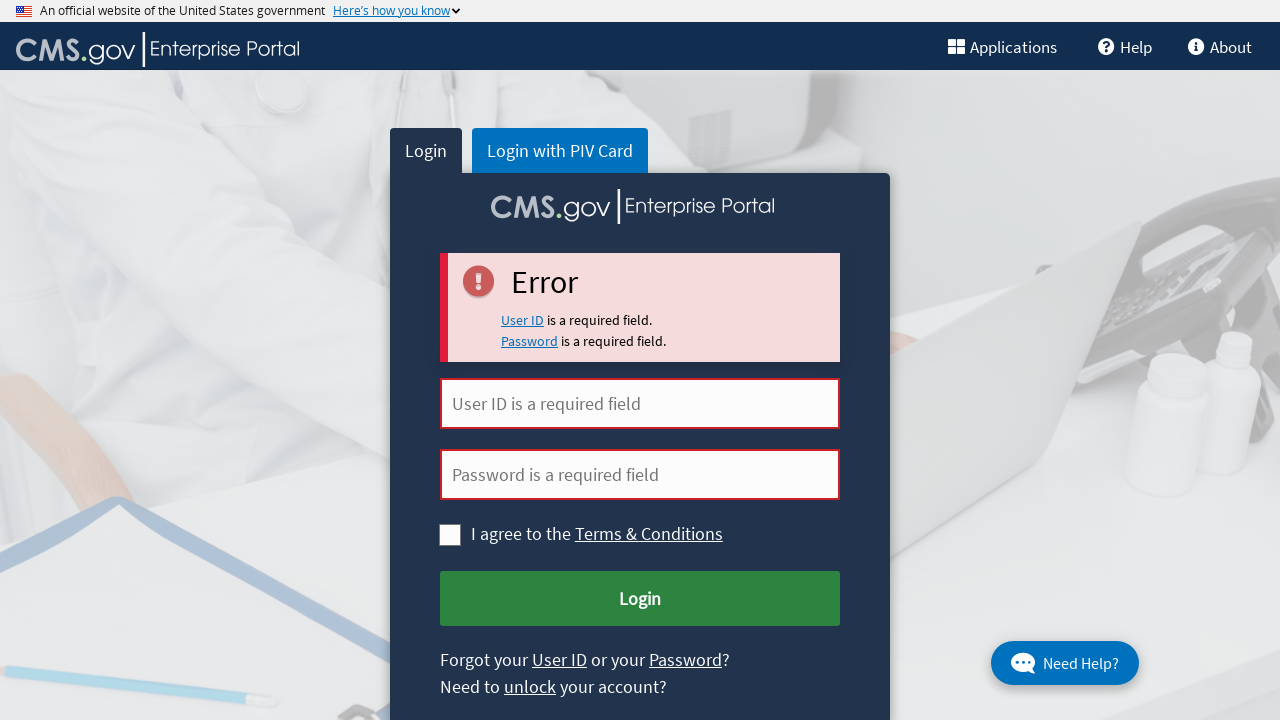